Tests blog signup functionality by filling in username, email, and password fields and verifying successful registration

Starting URL: http://selenium-blog.herokuapp.com/signup

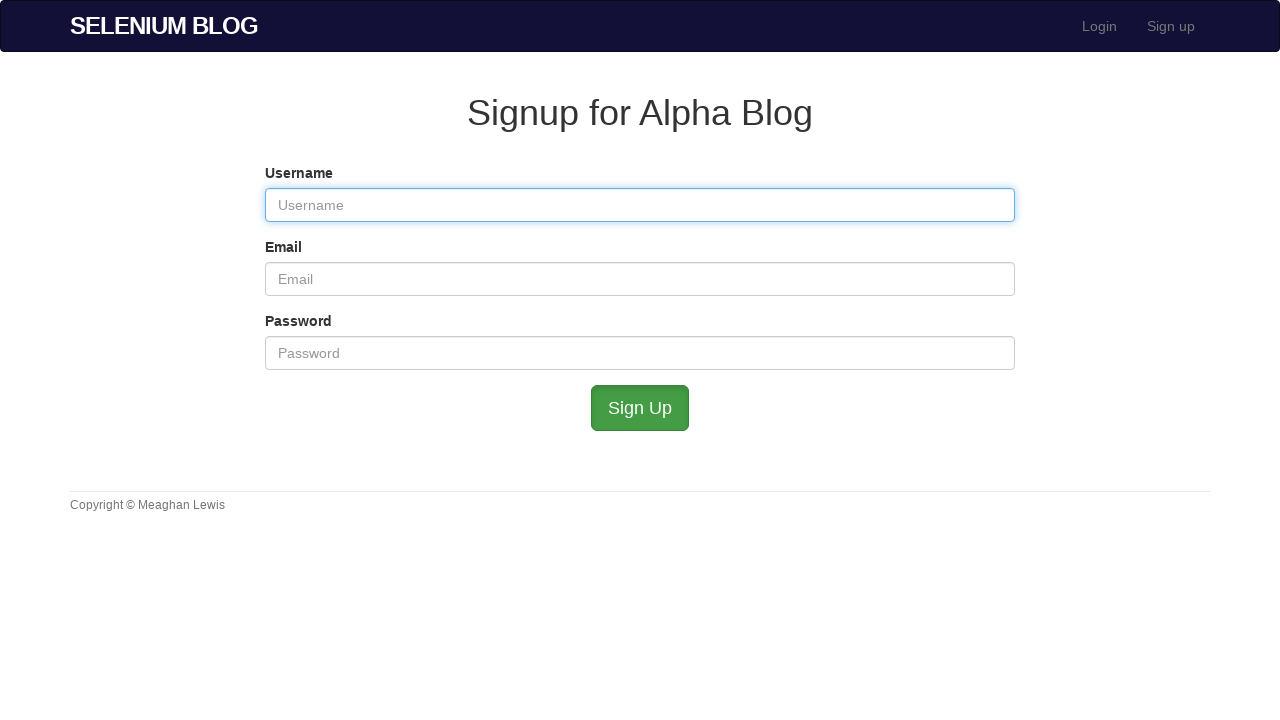

Filled username field with 'user1772106660' on #user_username
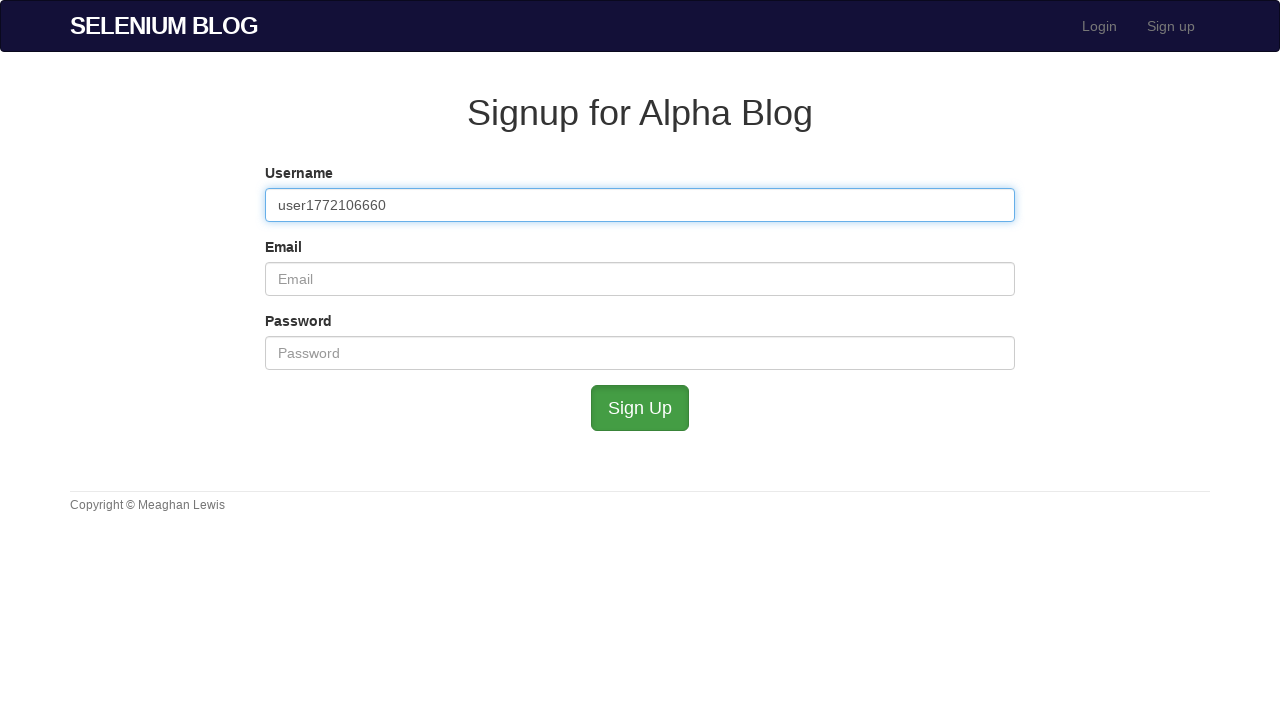

Filled email field with 'user1772106660@test.com' on #user_email
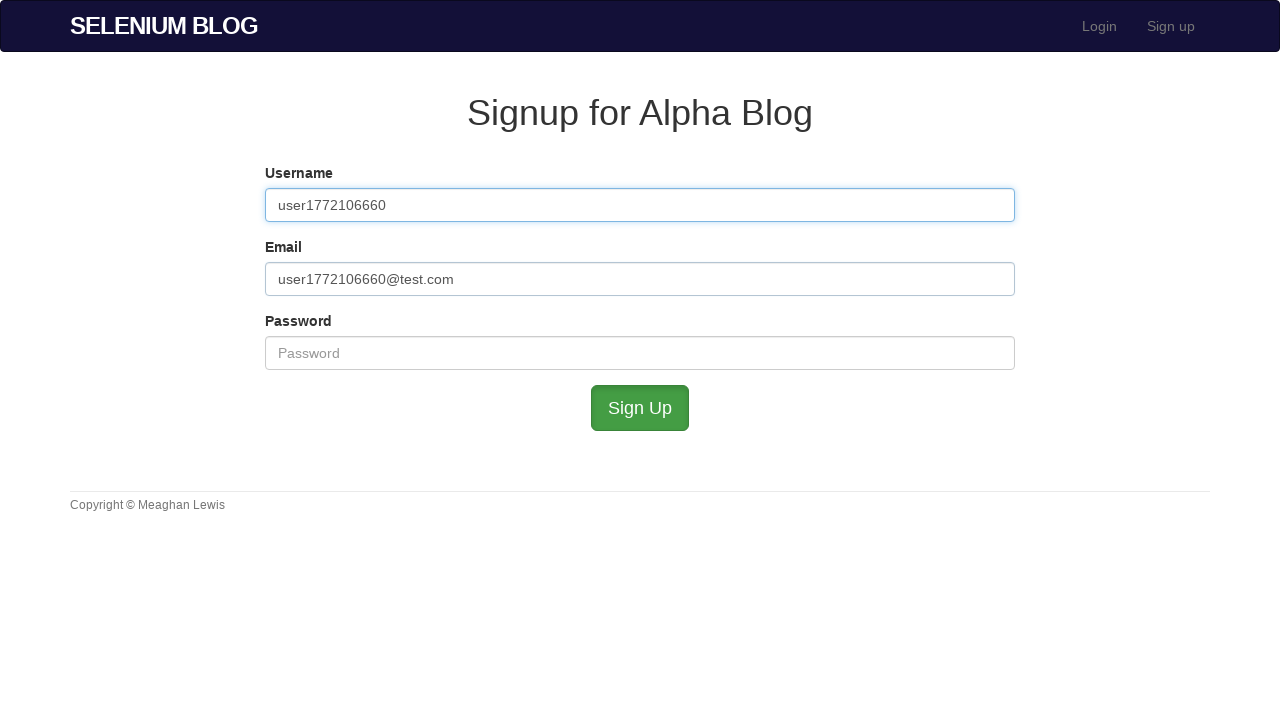

Filled password field with 'password' on #user_password
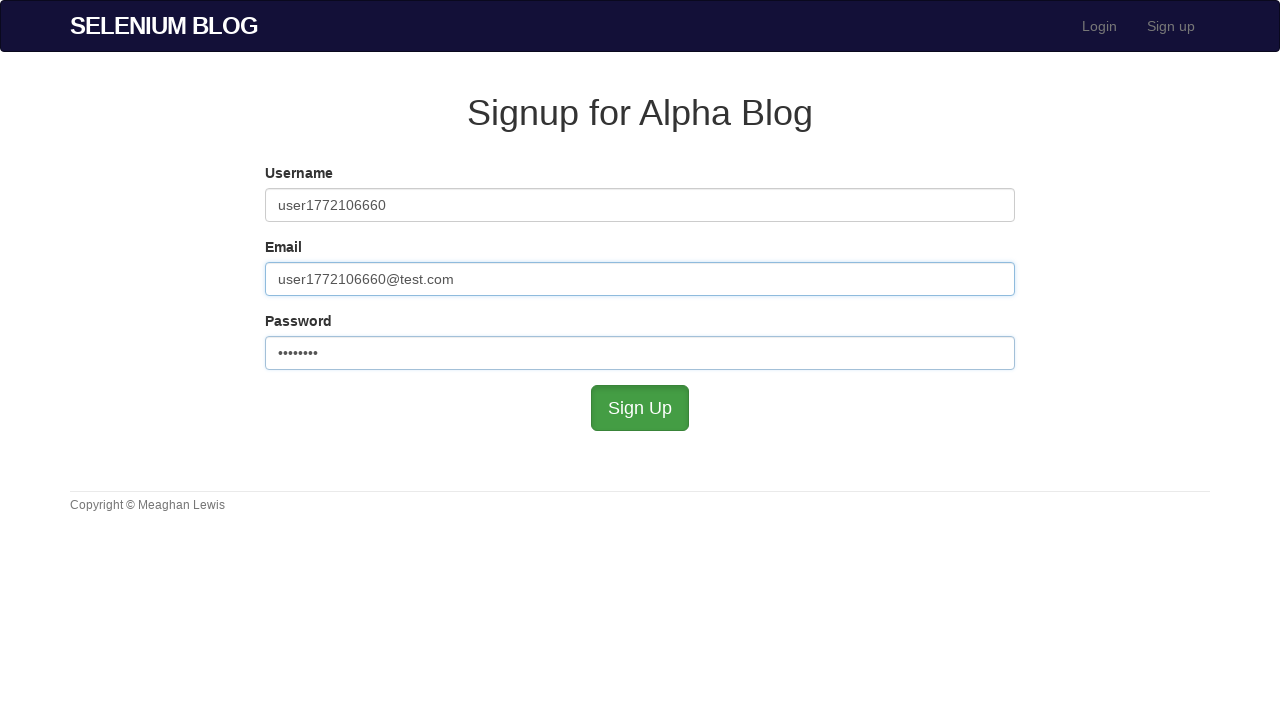

Clicked submit button to register new account at (640, 408) on #submit
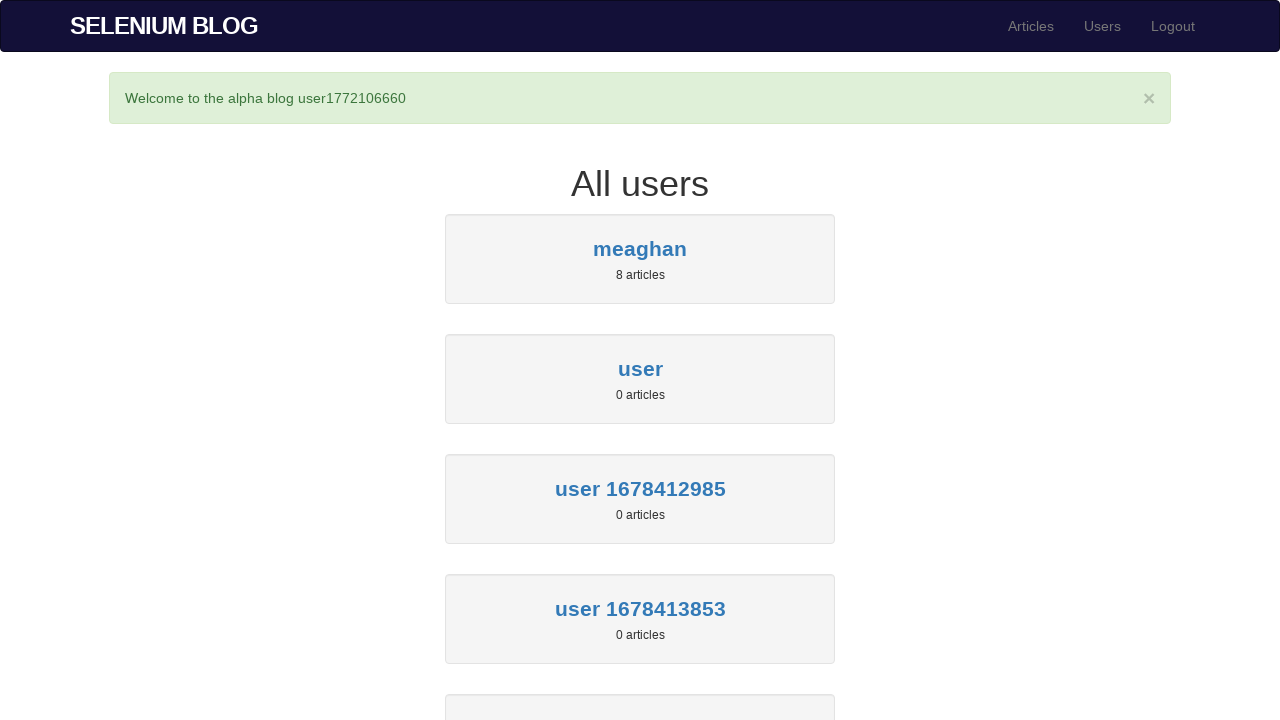

Success banner appeared - registration completed successfully
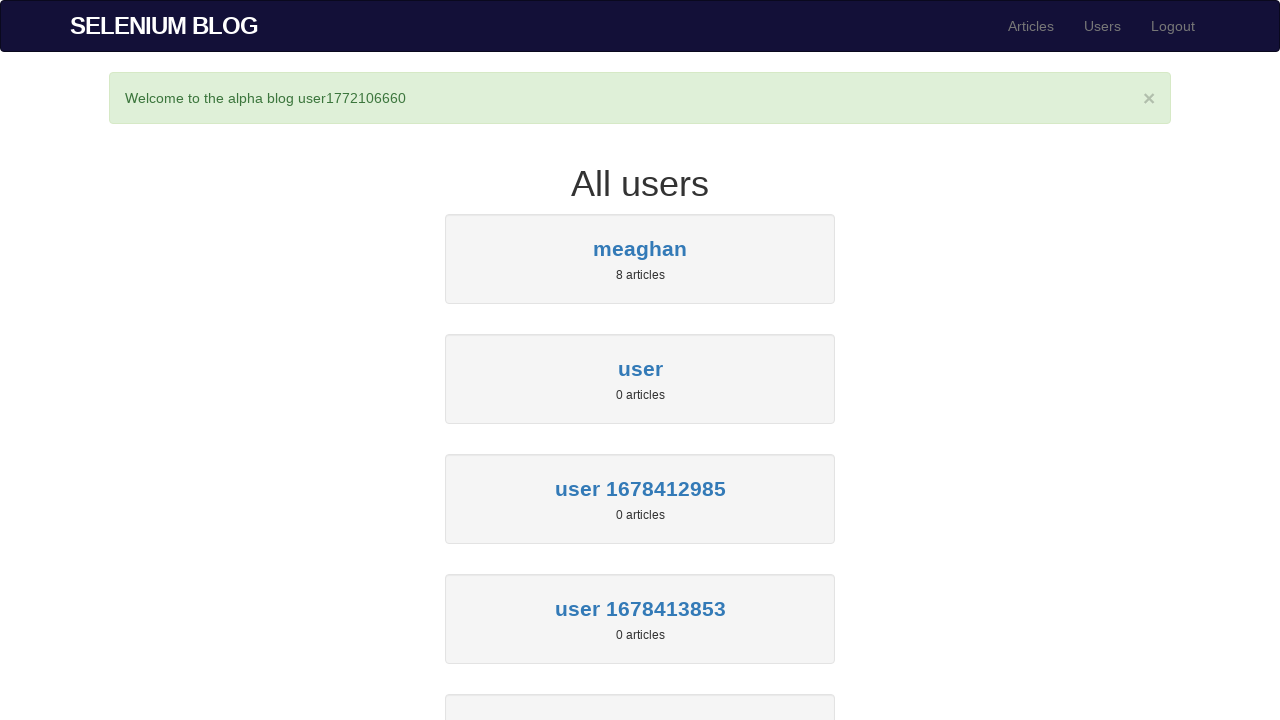

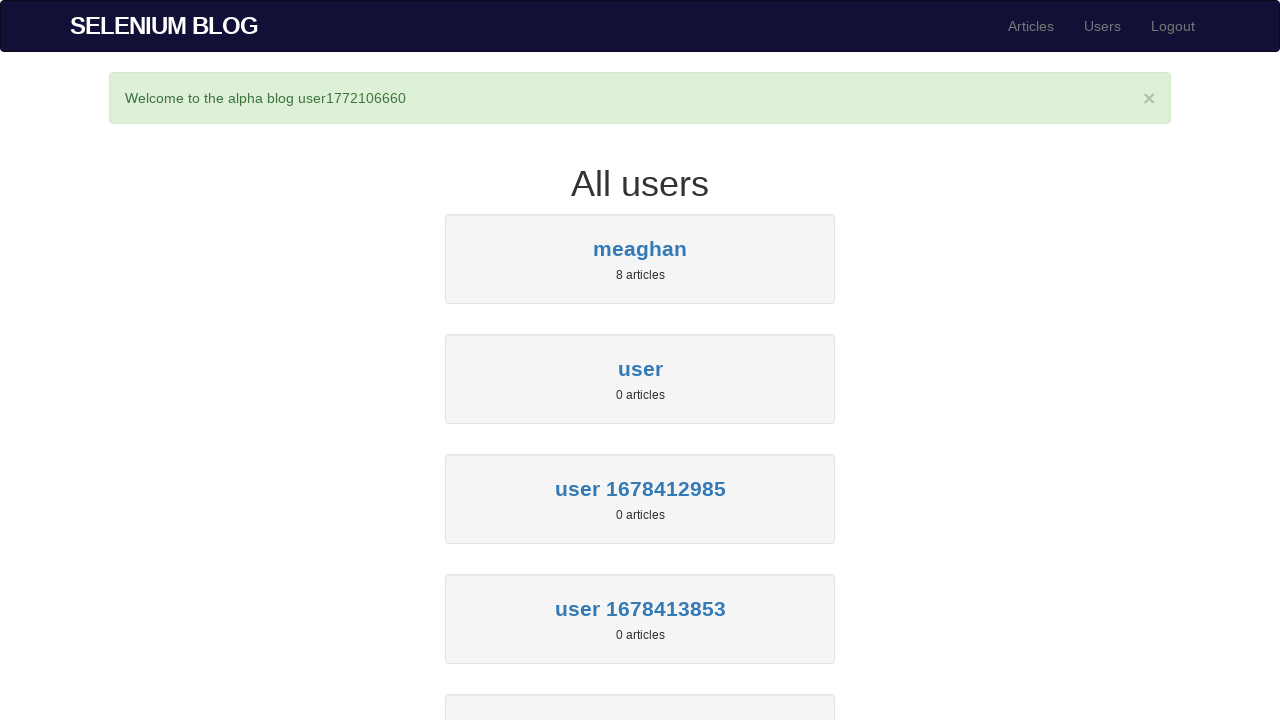